Navigates to the broken images page to test the page loads correctly.

Starting URL: https://the-internet.herokuapp.com/

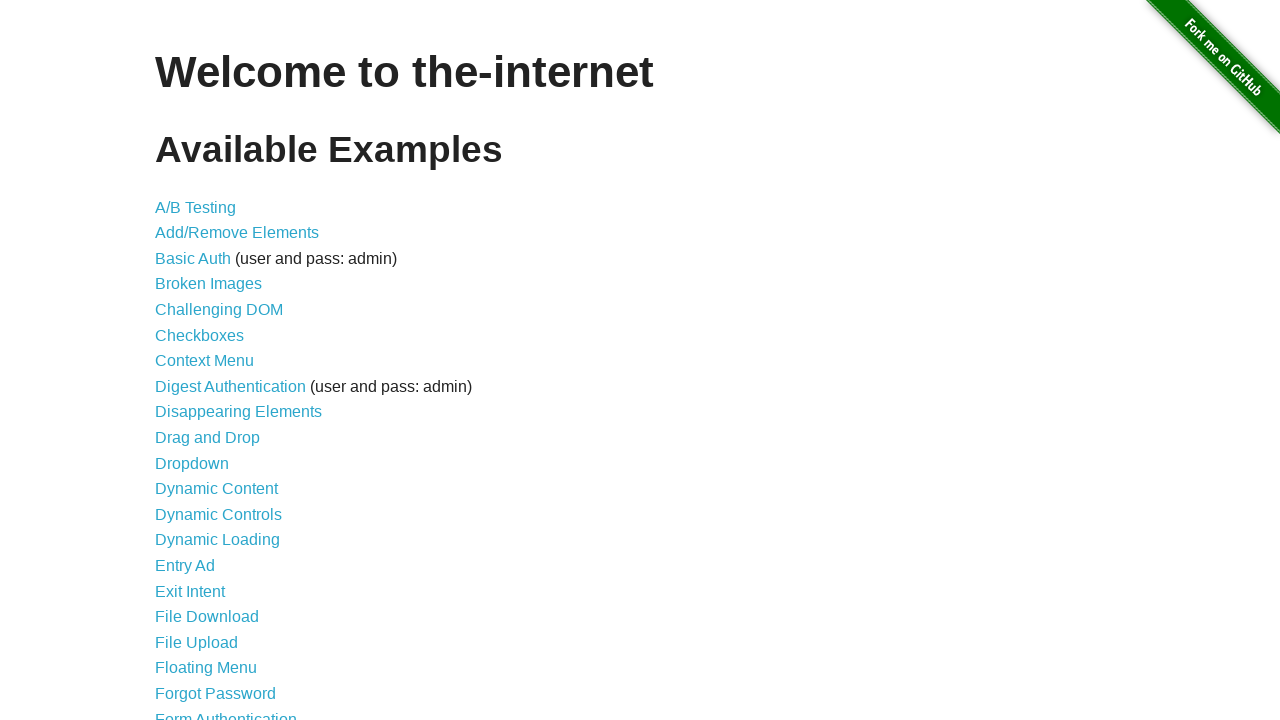

Clicked on Broken Images link at (208, 284) on xpath=//a[@href='/broken_images']
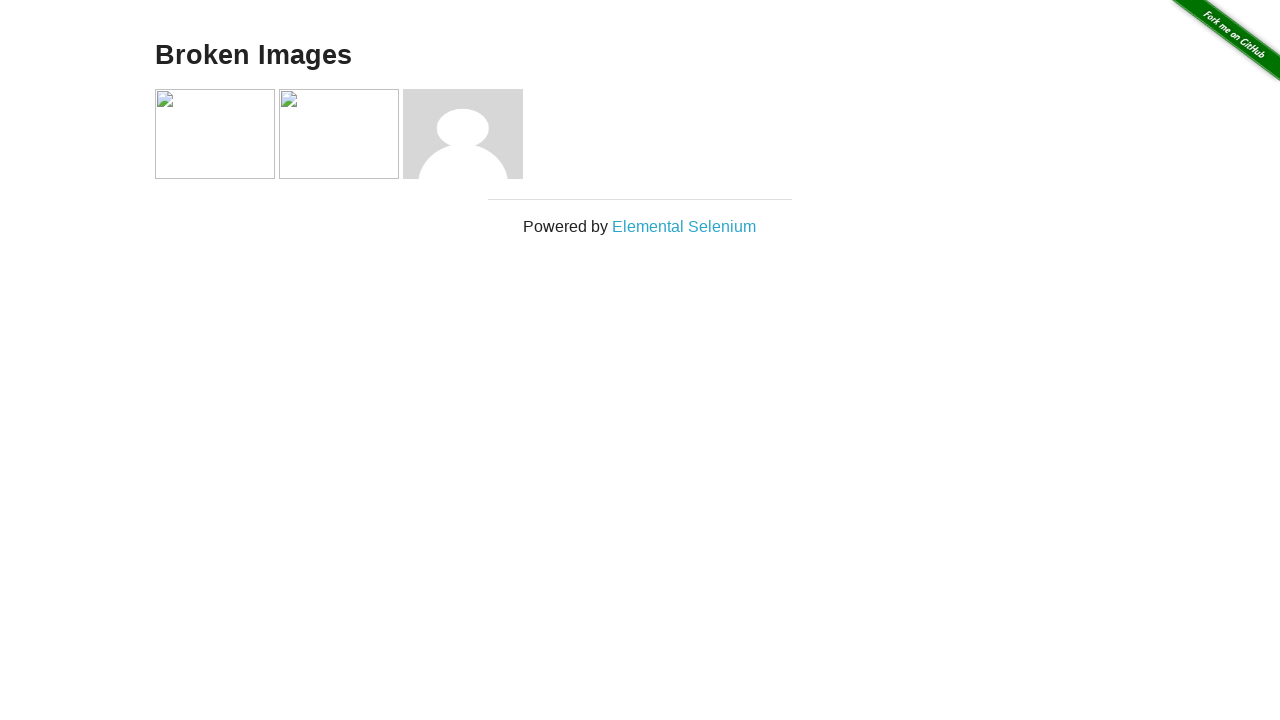

Waited for images to load on broken images page
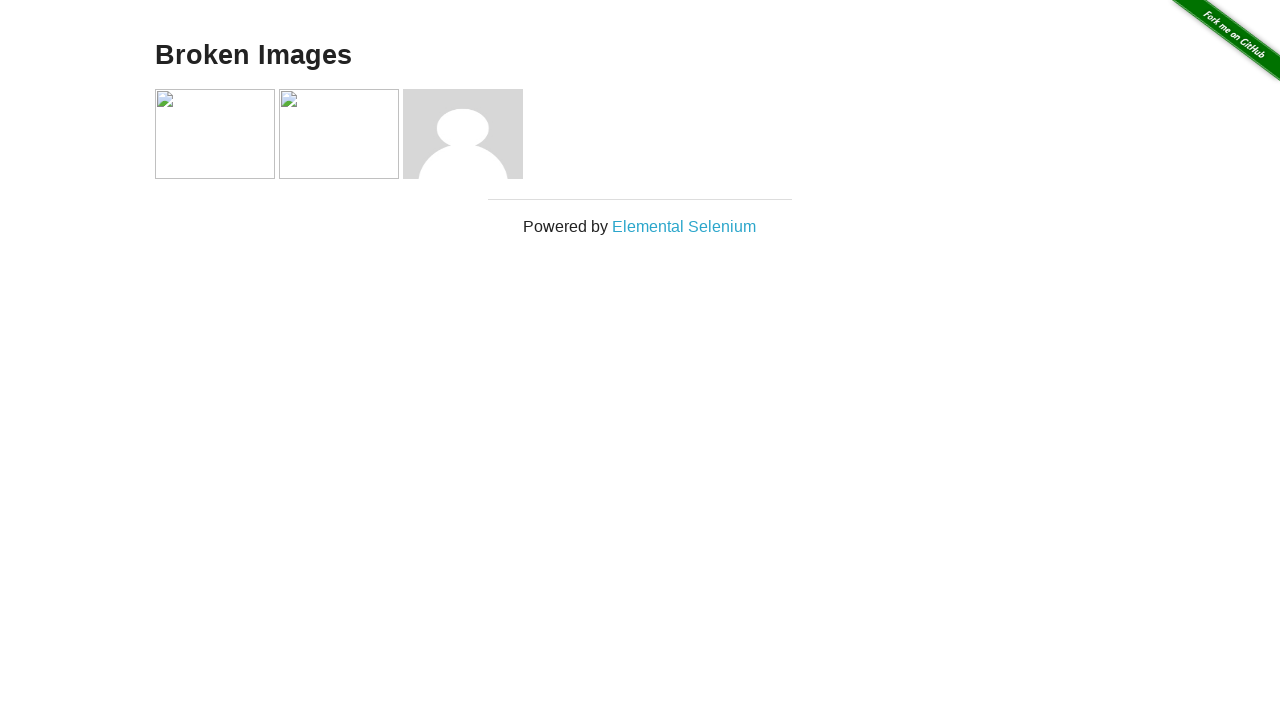

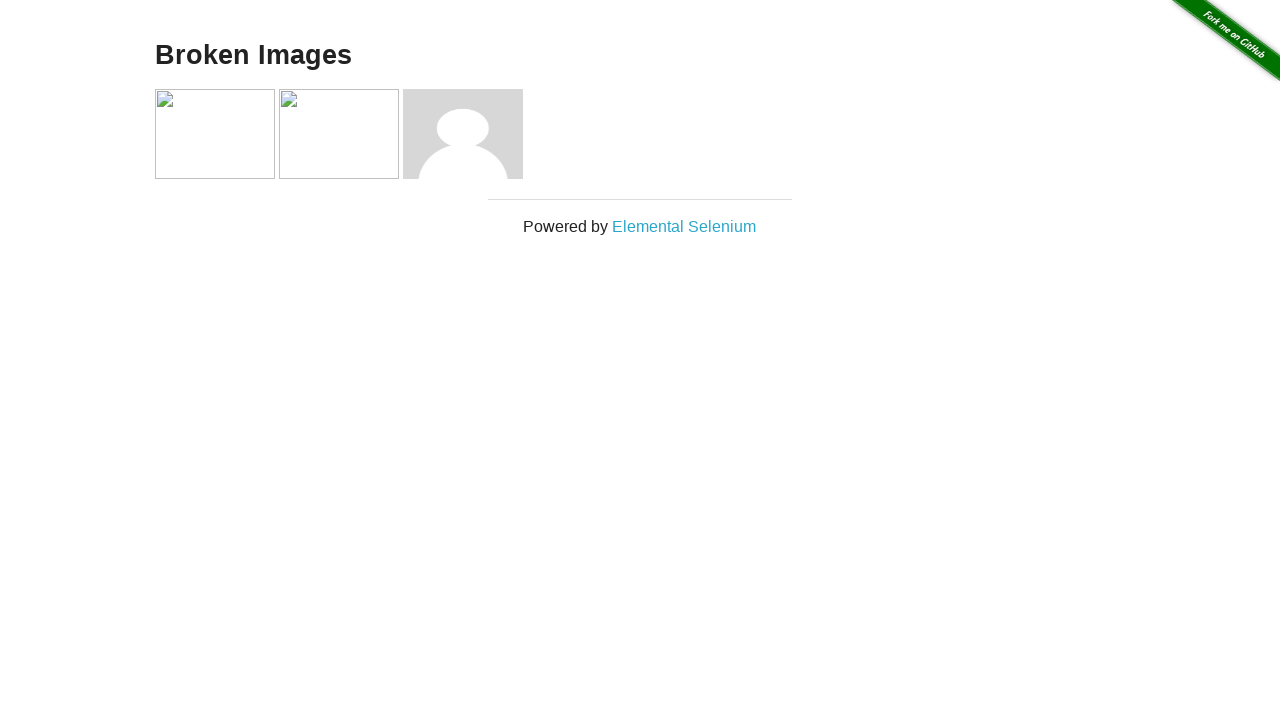